Tests radio button functionality by selecting Option 3, then Option 1, and verifying the final selection is displayed correctly

Starting URL: https://kristinek.github.io/site/examples/actions

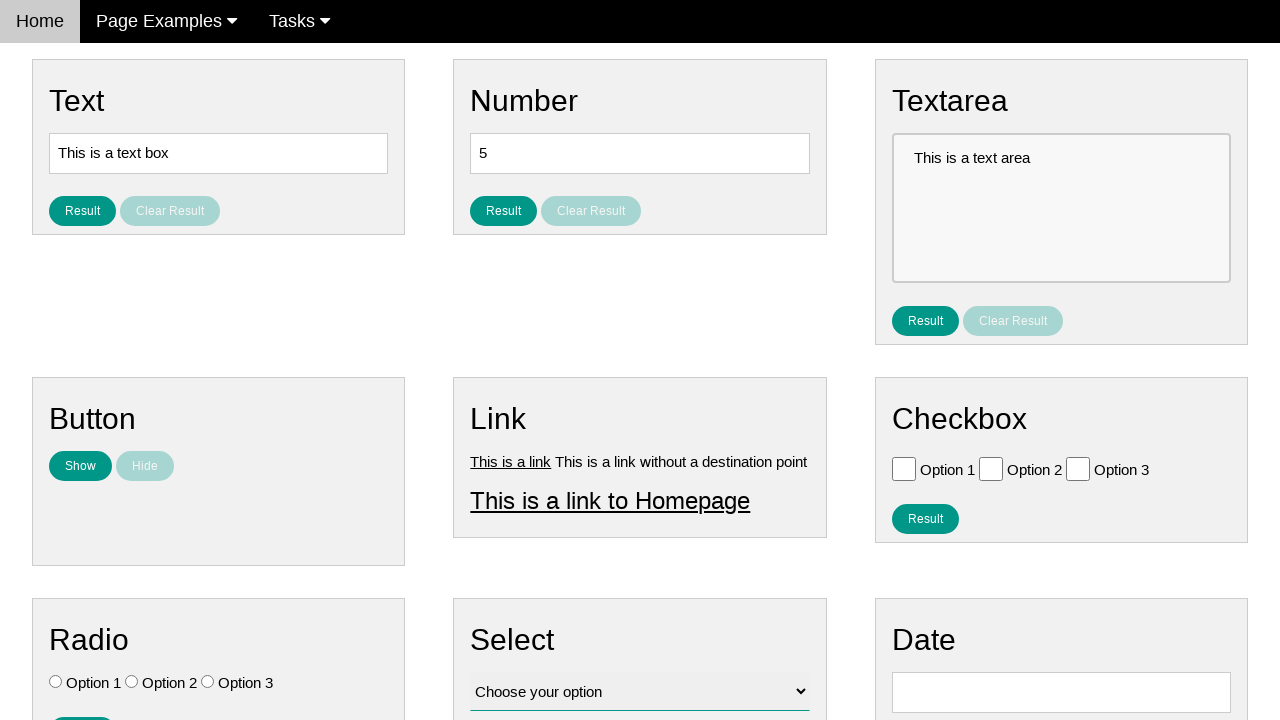

Clicked Option 3 radio button at (208, 682) on .w3-check[type='radio'][value='Option 3']
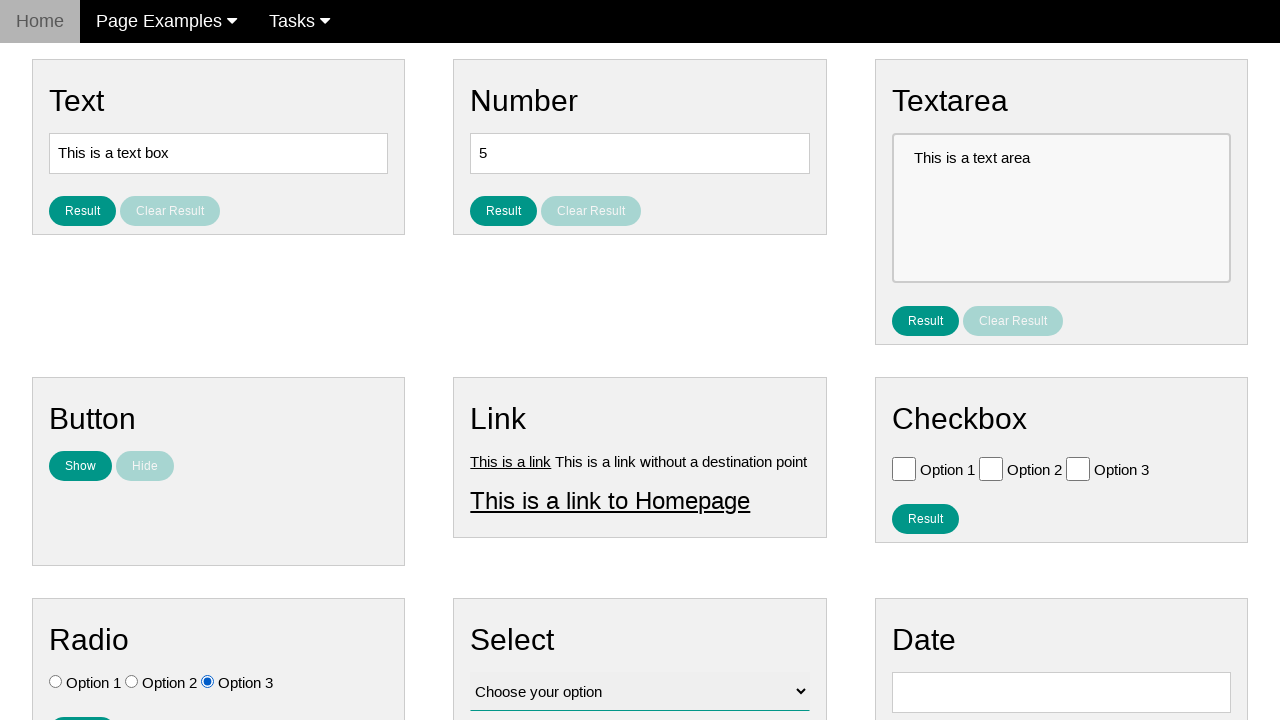

Clicked Option 1 radio button at (56, 682) on .w3-check[type='radio'][value='Option 1']
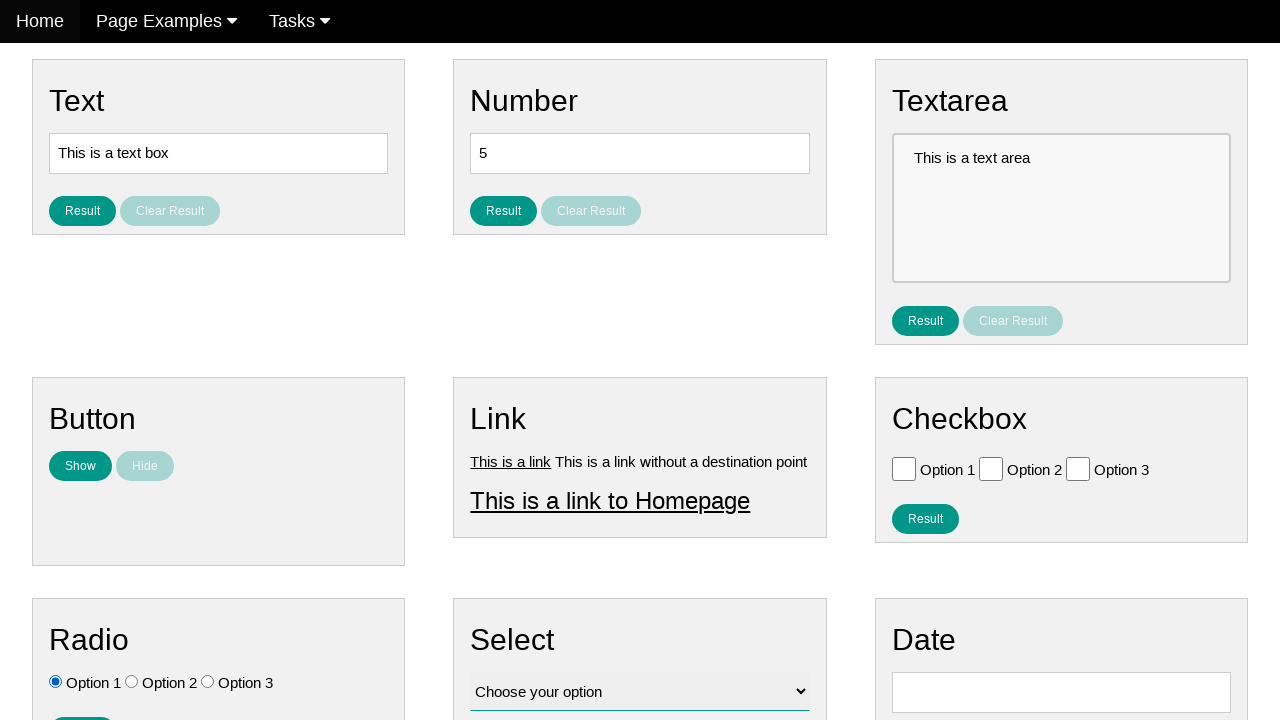

Clicked result button to display radio button selection at (82, 705) on #result_button_ratio
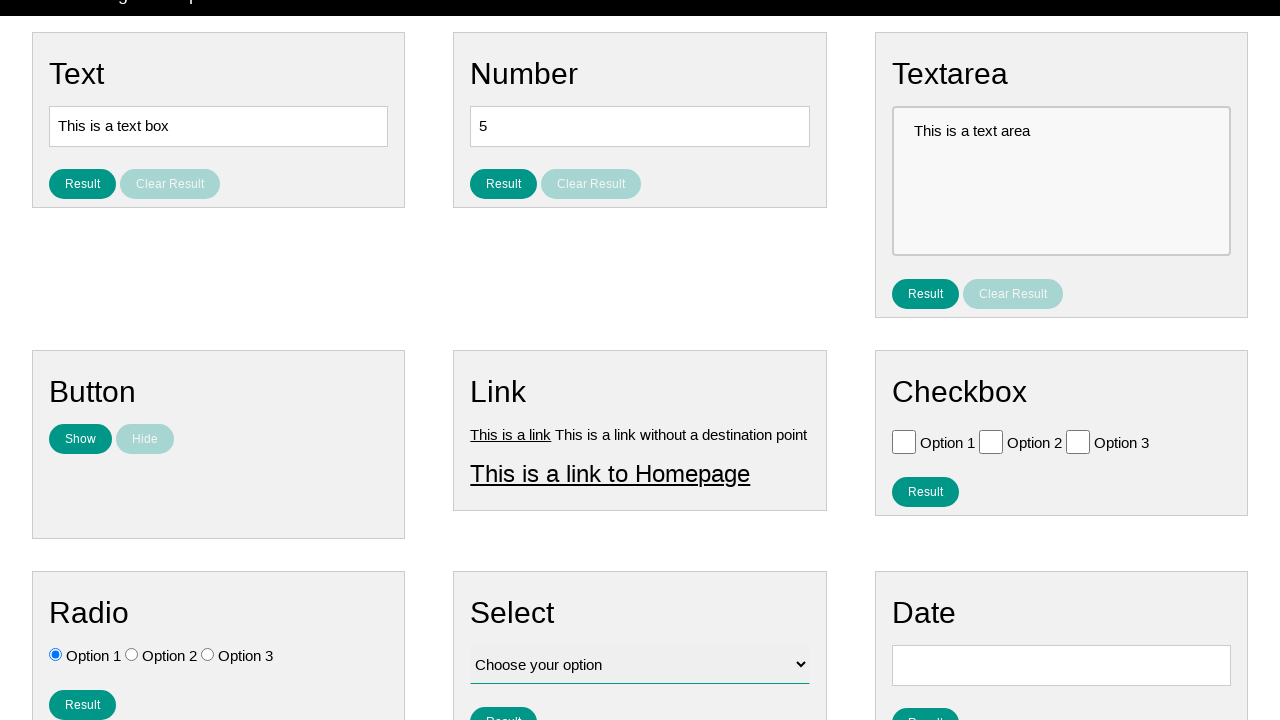

Radio button result displayed successfully
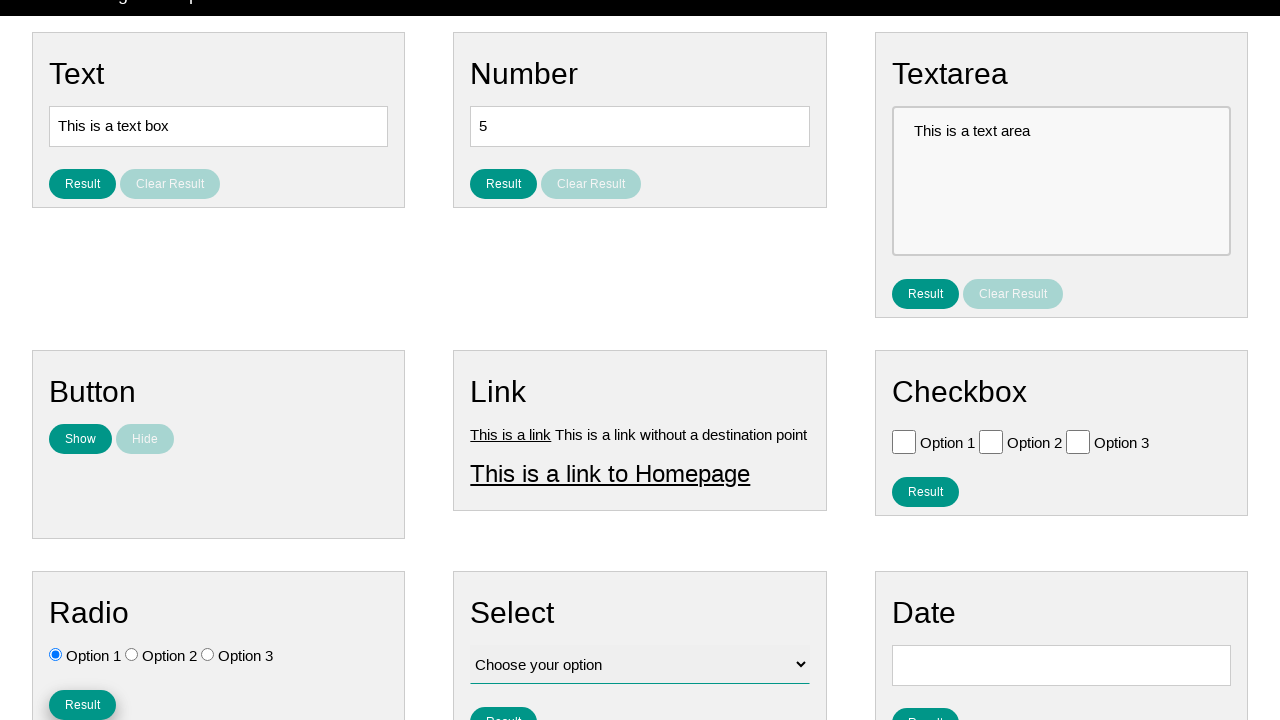

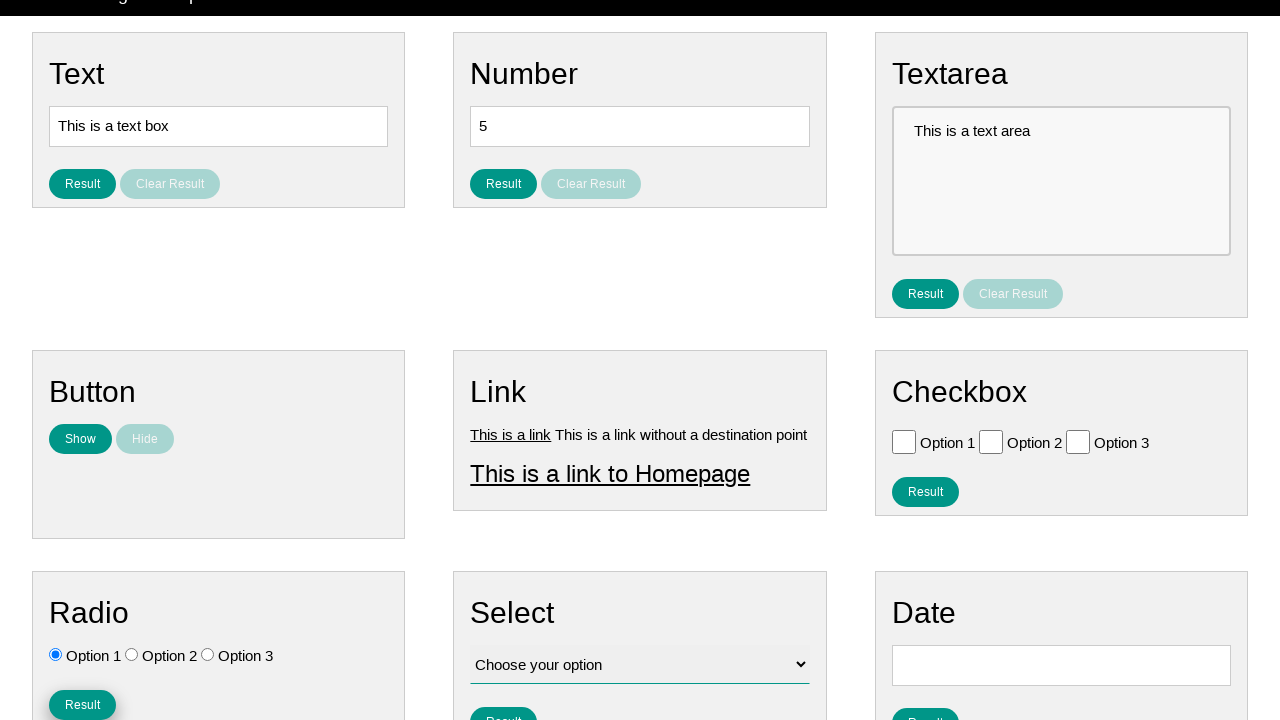